Navigates to the Selenium automation practice page on TutorialsPoint and waits for the page to load

Starting URL: https://www.tutorialspoint.com/selenium/practice/selenium_automation_practice.php

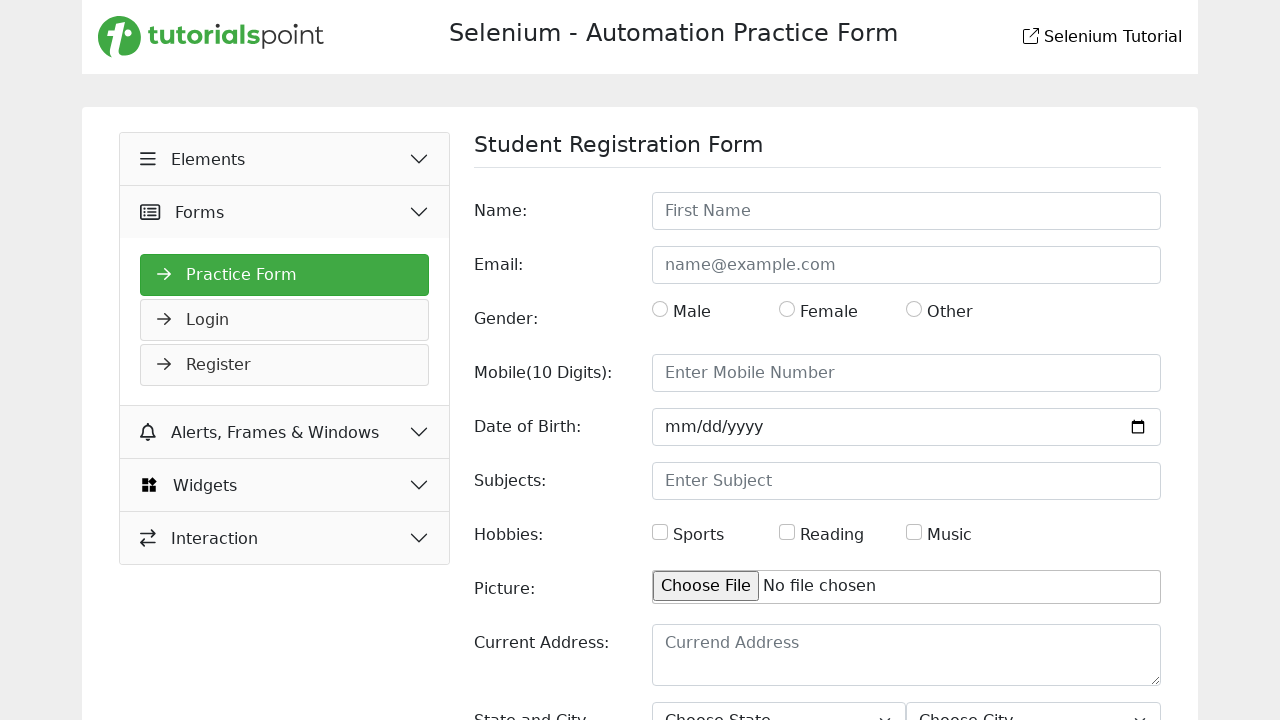

Navigated to Selenium automation practice page on TutorialsPoint
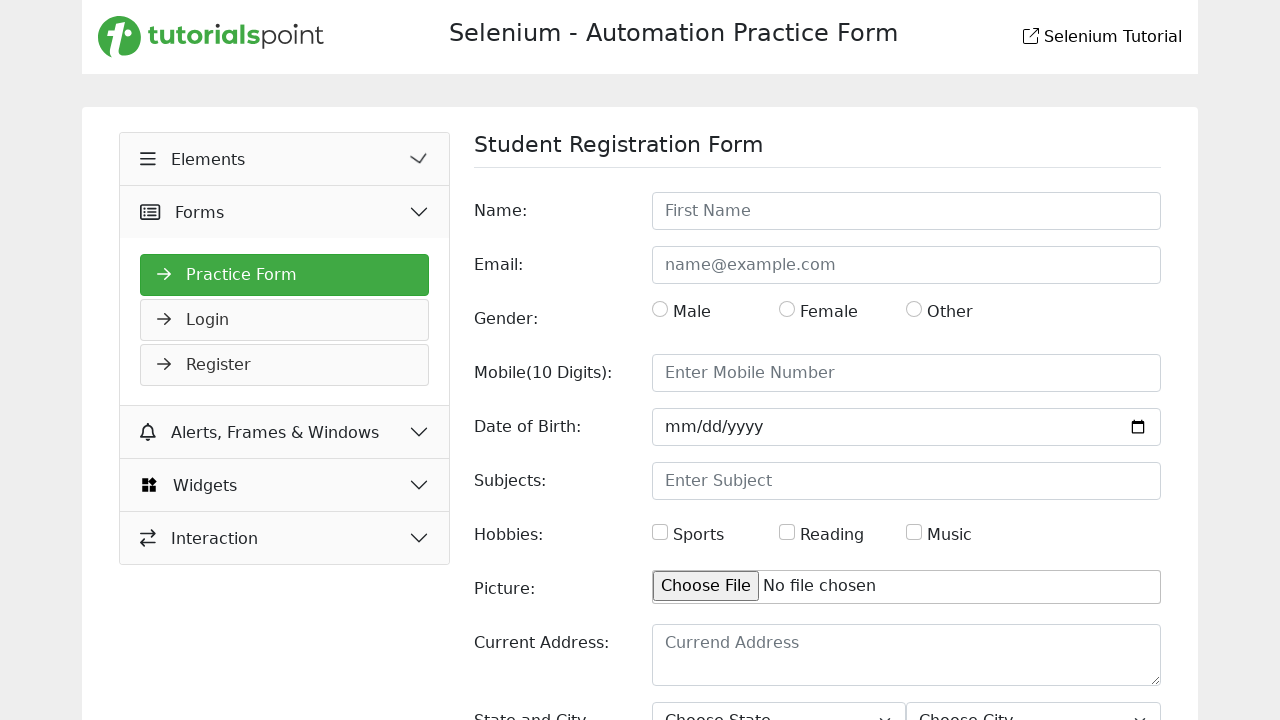

Page fully loaded with network idle state
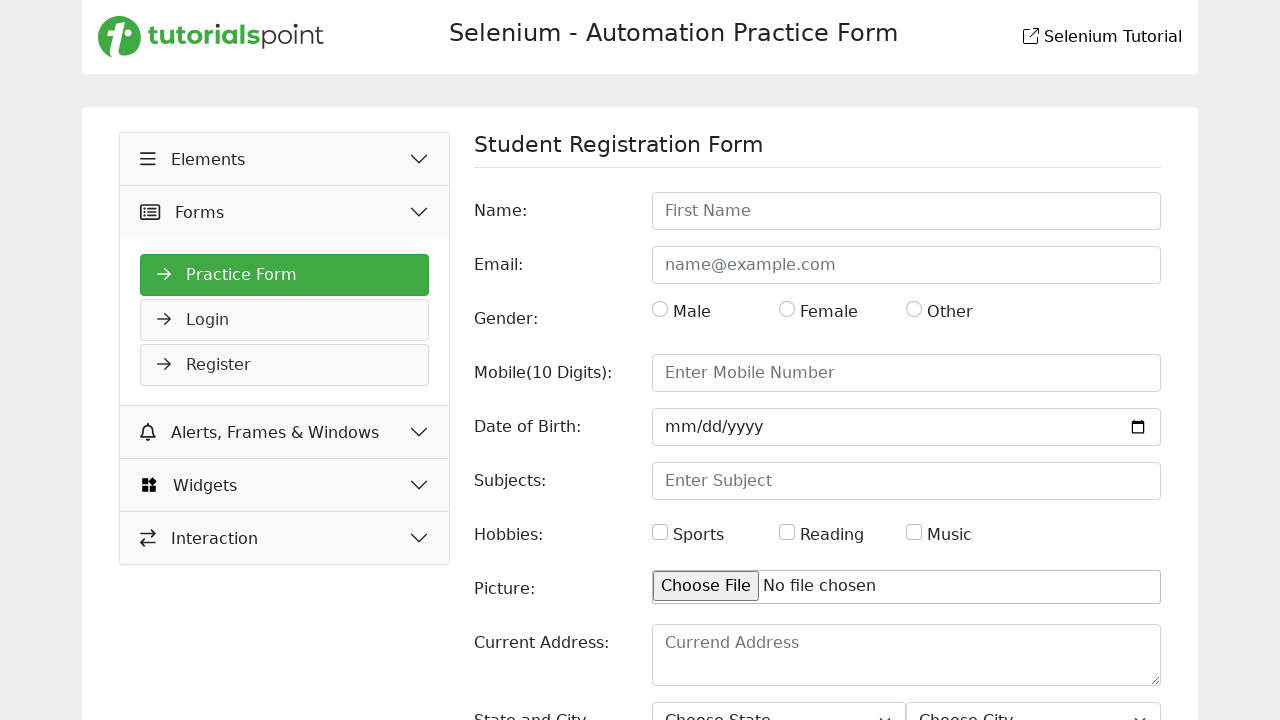

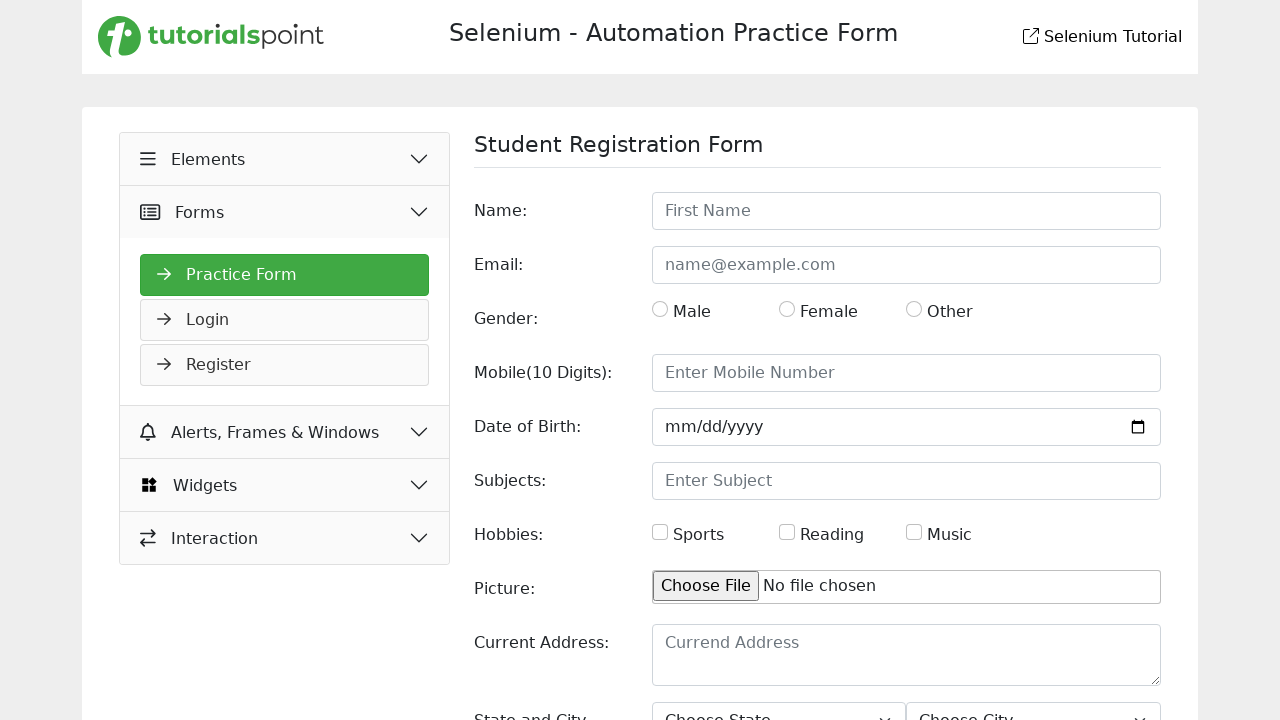